Tests date picker functionality by selecting a date in the date picker input and a date/time in the date-time picker input using keyboard input

Starting URL: https://demoqa.com/date-picker

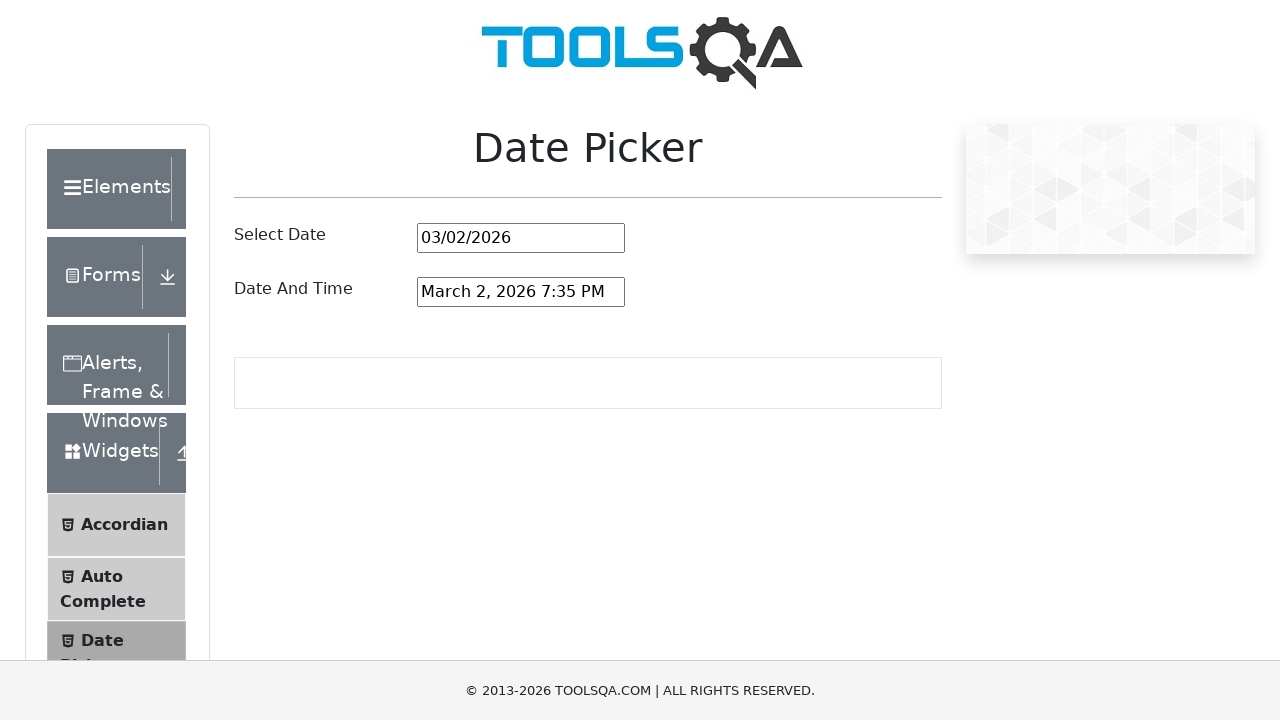

Clicked on date picker input field at (521, 238) on #datePickerMonthYearInput
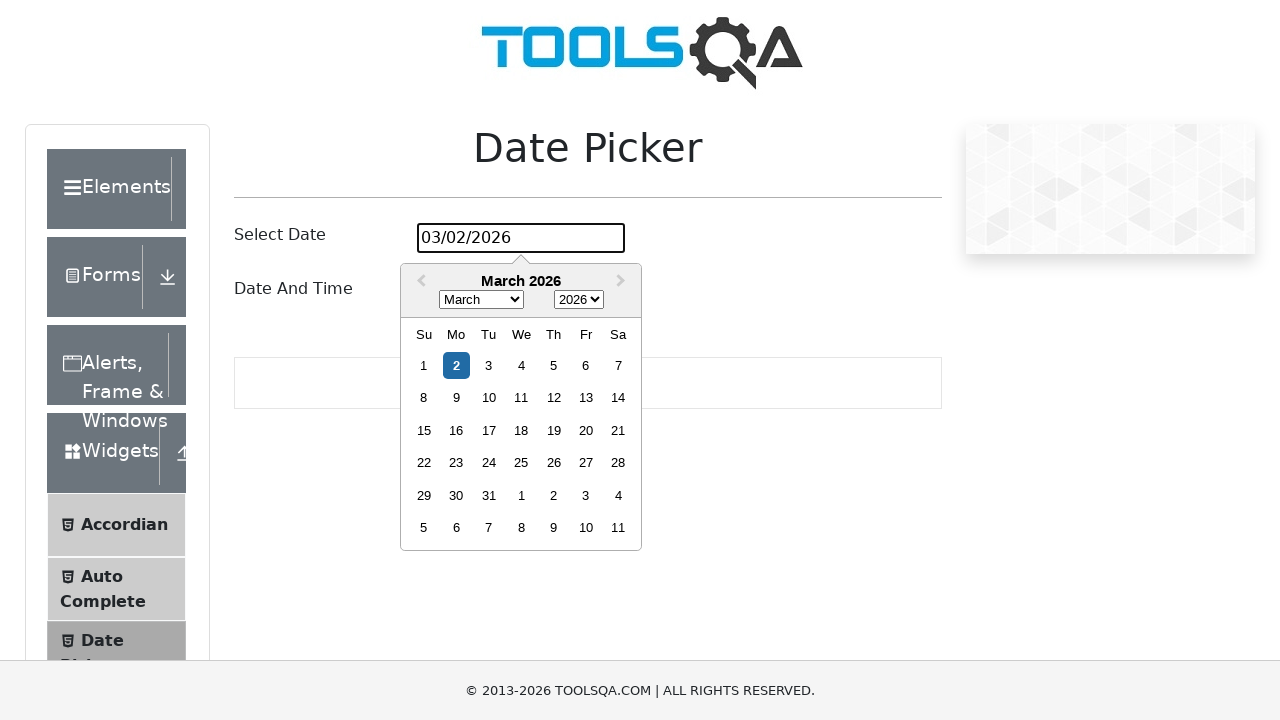

Selected all text in date picker input on #datePickerMonthYearInput
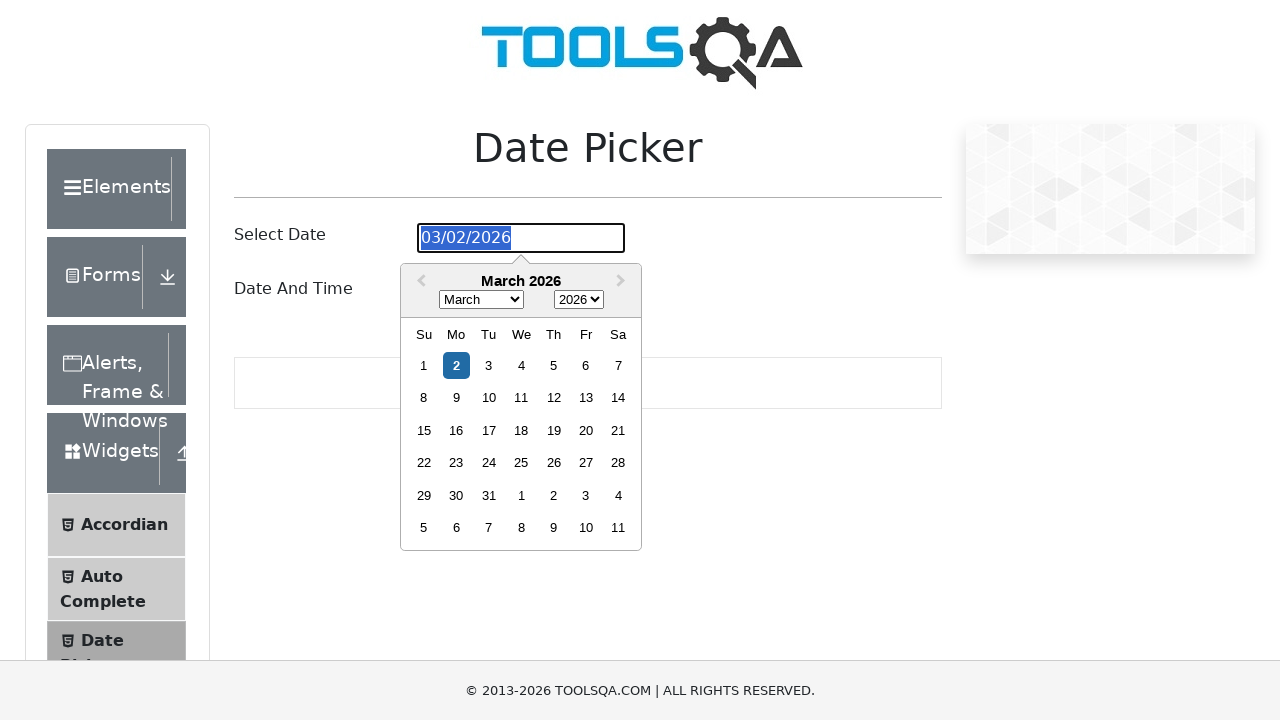

Filled date picker with date 08/20/2025 on #datePickerMonthYearInput
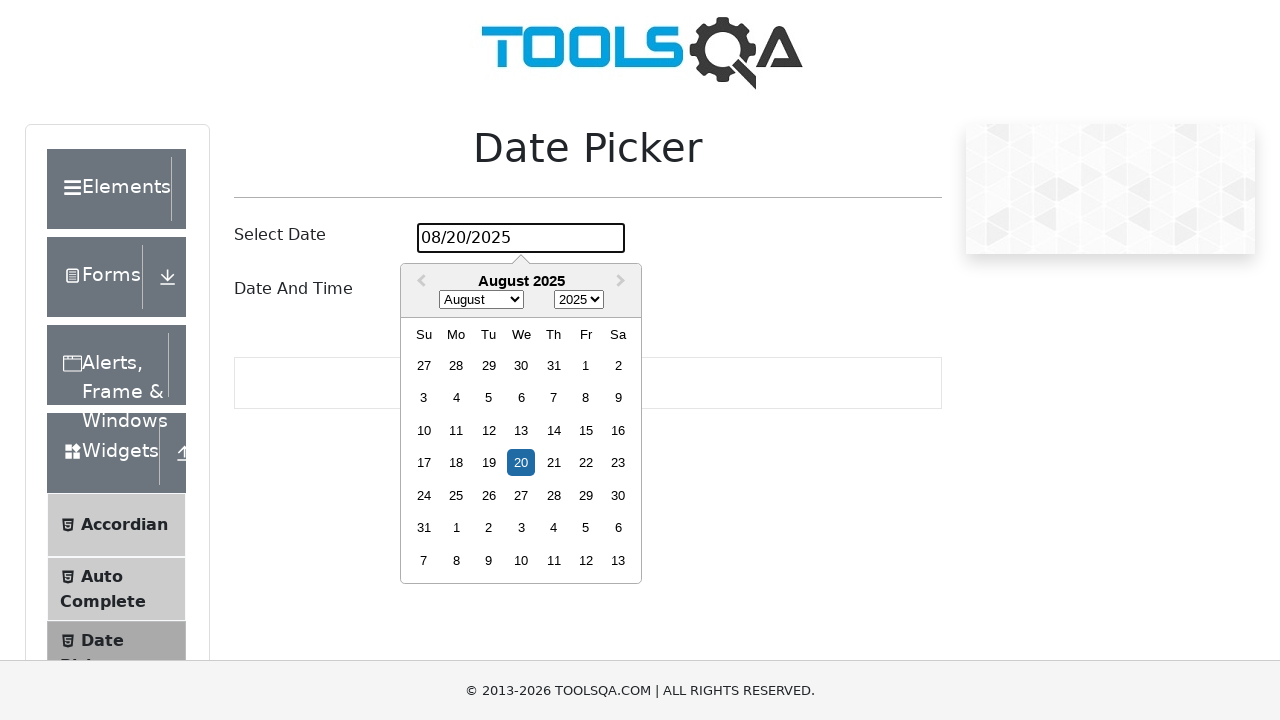

Pressed Enter to confirm date picker selection on #datePickerMonthYearInput
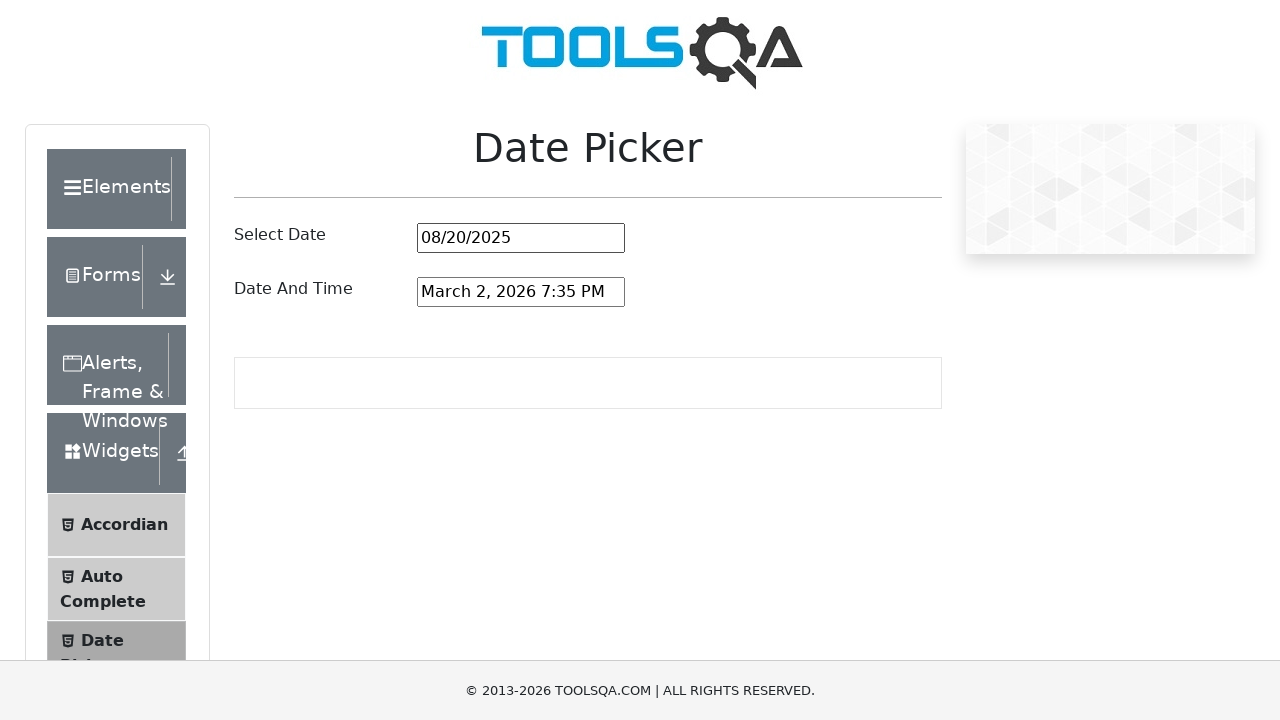

Clicked on date and time picker input field at (521, 292) on #dateAndTimePickerInput
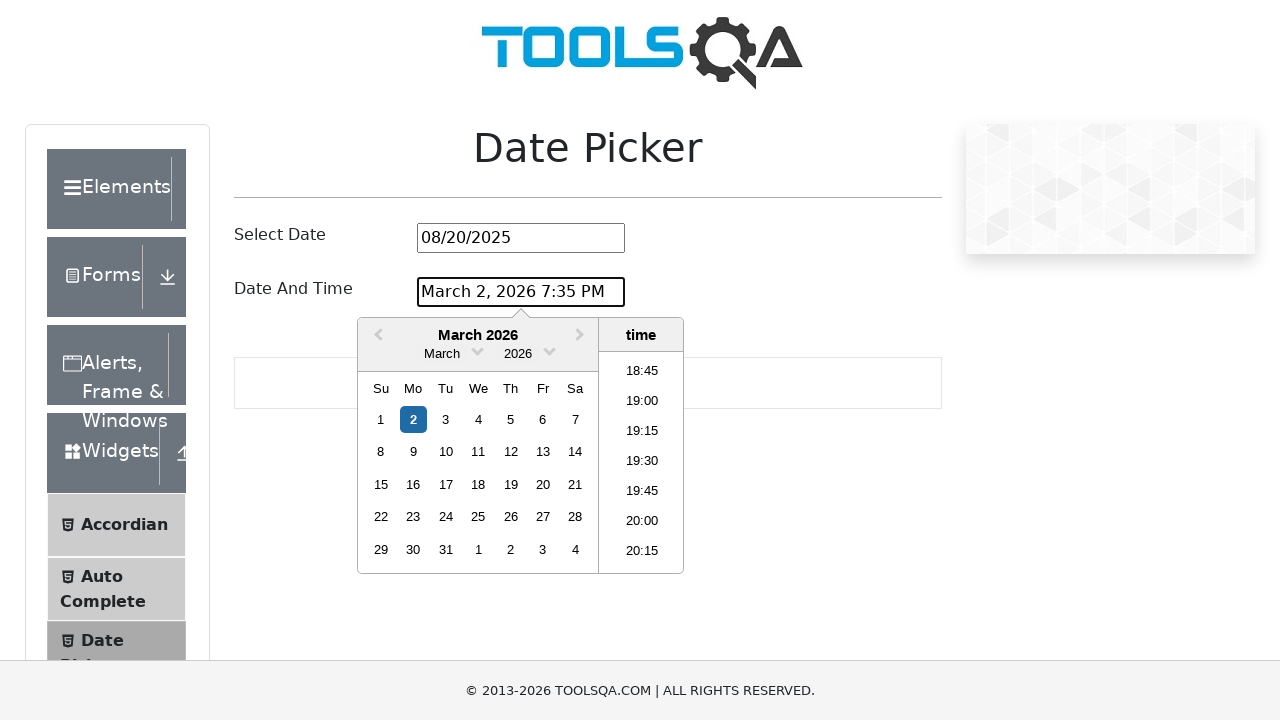

Selected all text in date and time picker input on #dateAndTimePickerInput
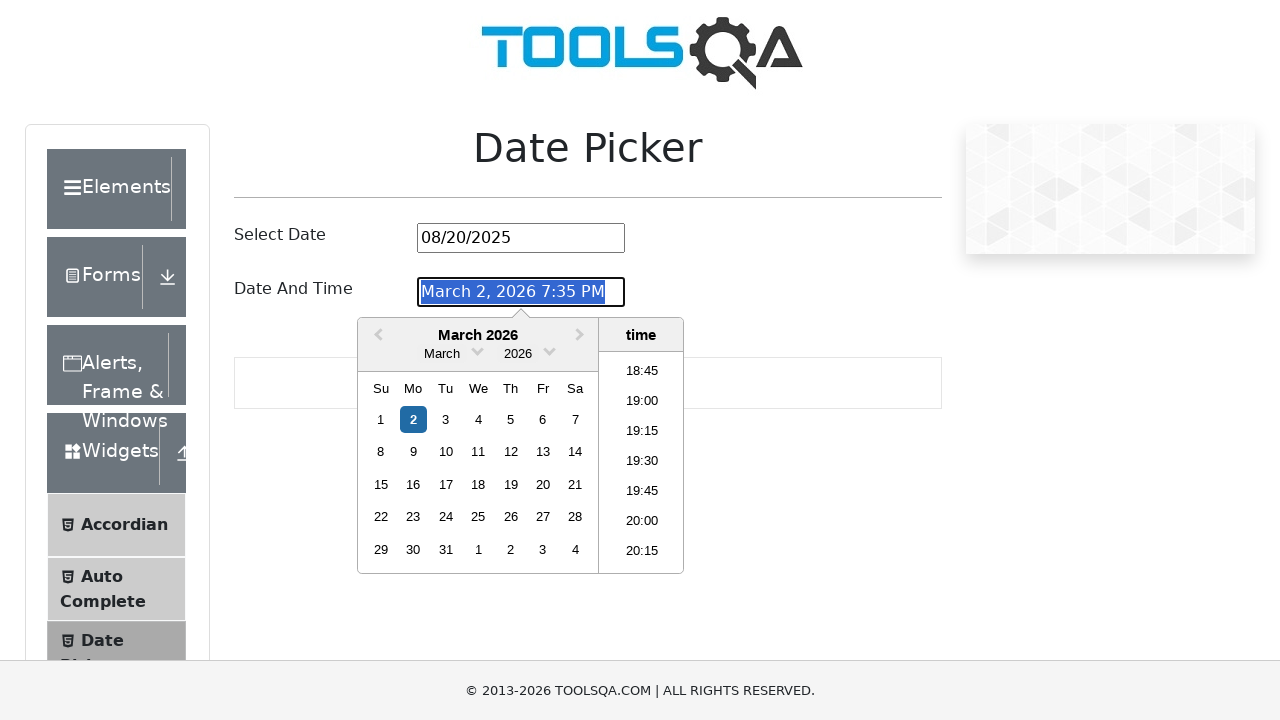

Filled date and time picker with August 20, 2025 10:30 AM on #dateAndTimePickerInput
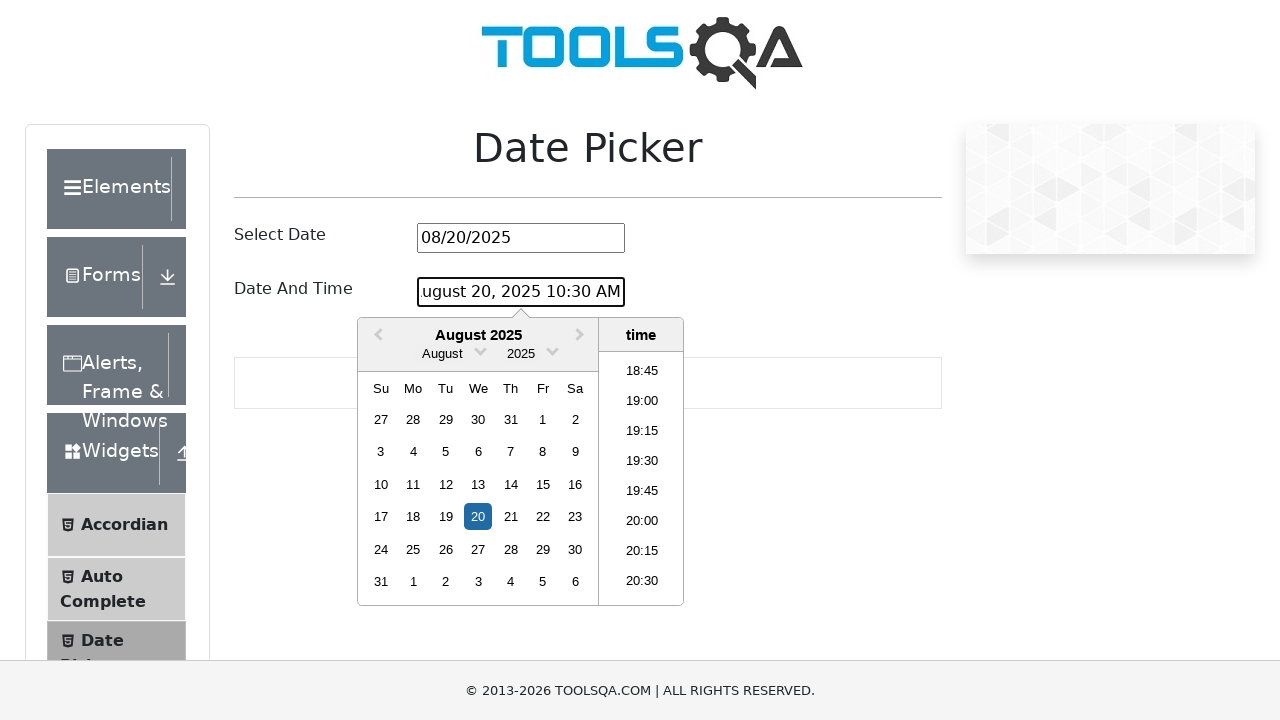

Pressed Enter to confirm date and time picker selection on #dateAndTimePickerInput
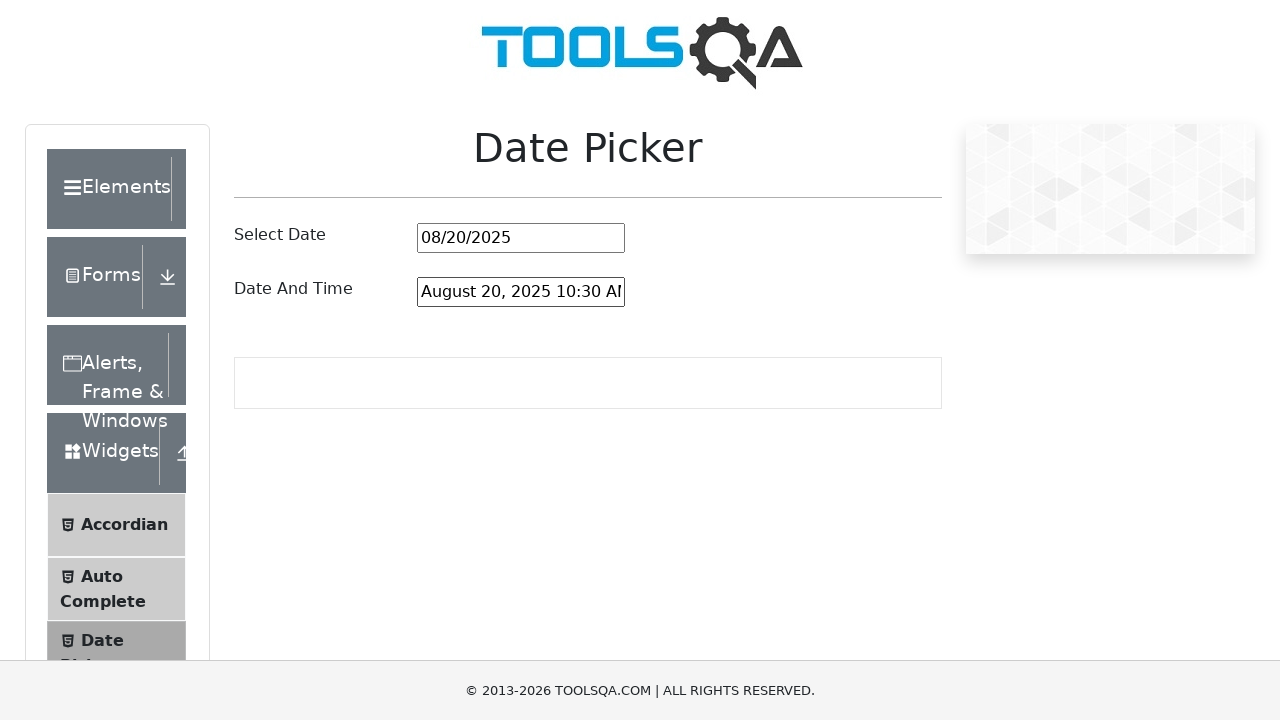

Waited 1 second for changes to be applied
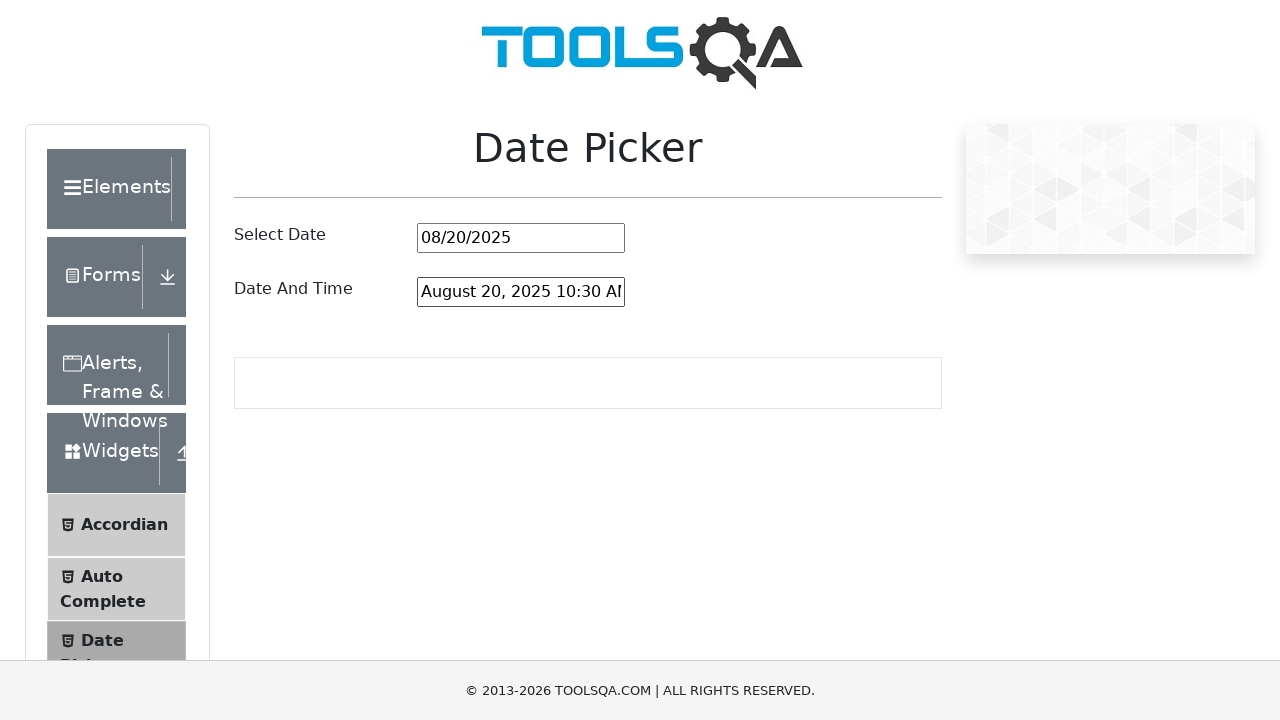

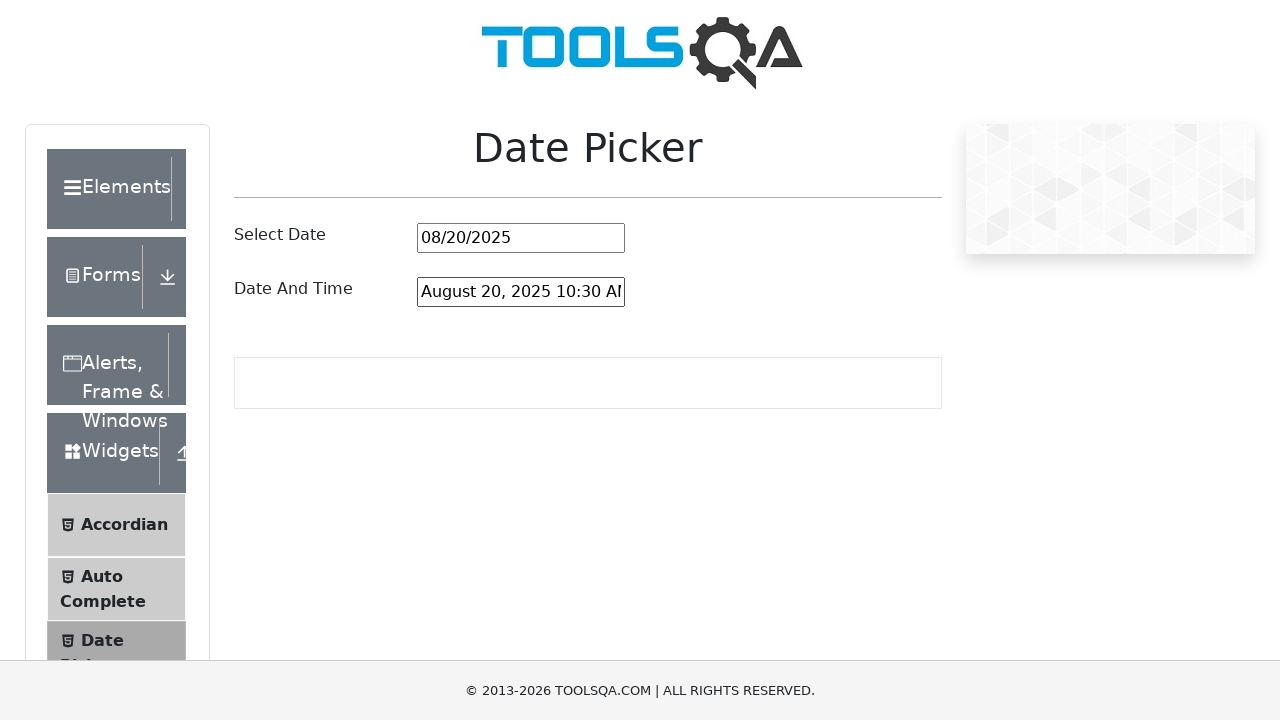